Tests dropdown selection functionality

Starting URL: https://rahulshettyacademy.com/AutomationPractice/

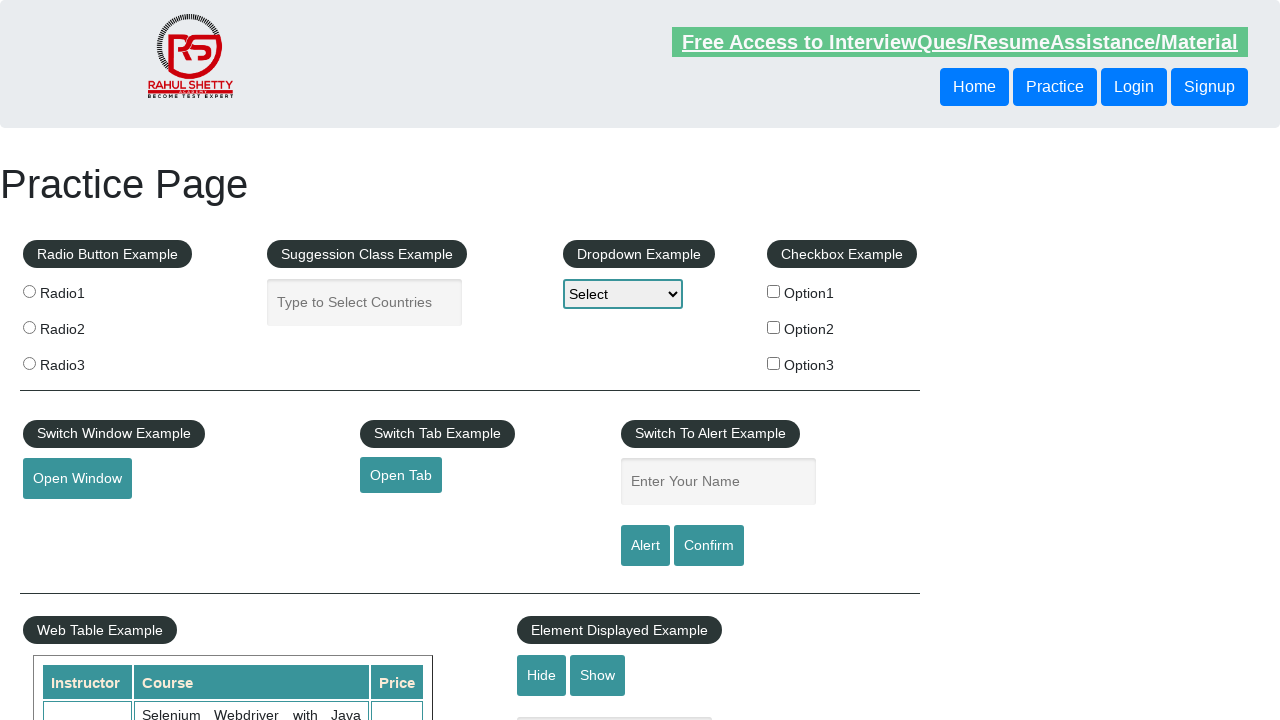

Selected 'Option2' from dropdown menu on //select[@id='dropdown-class-example']
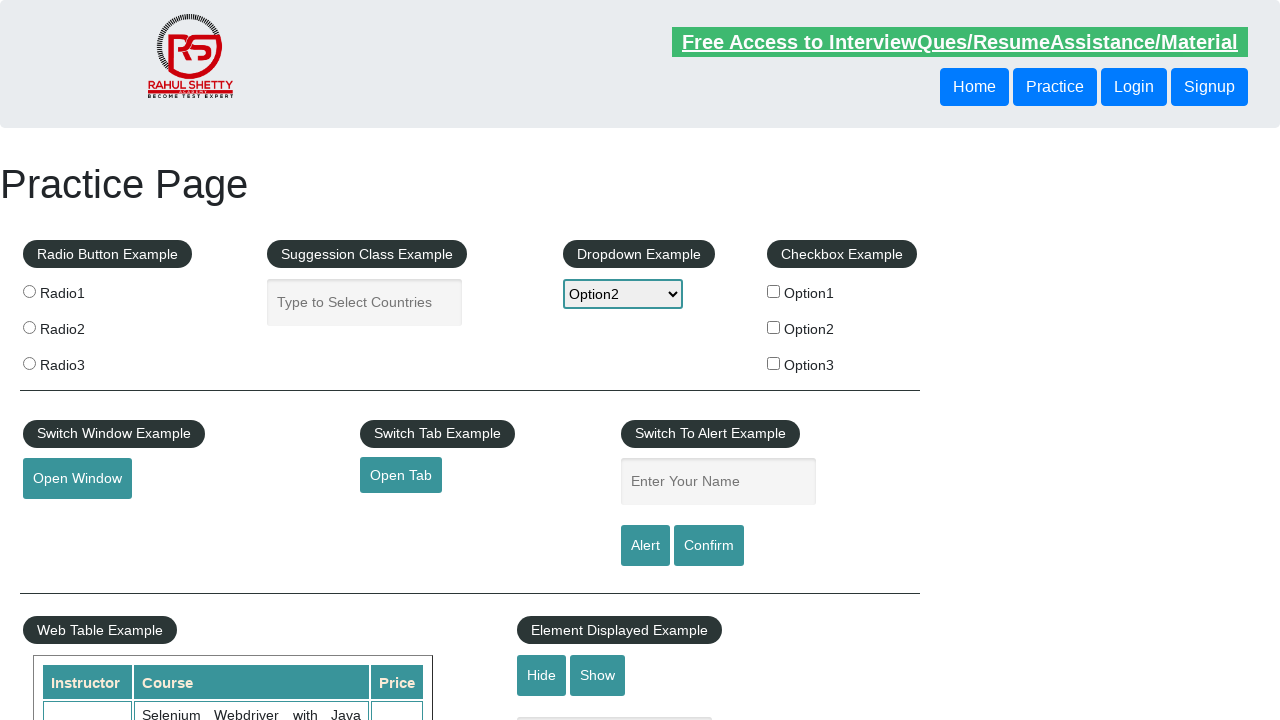

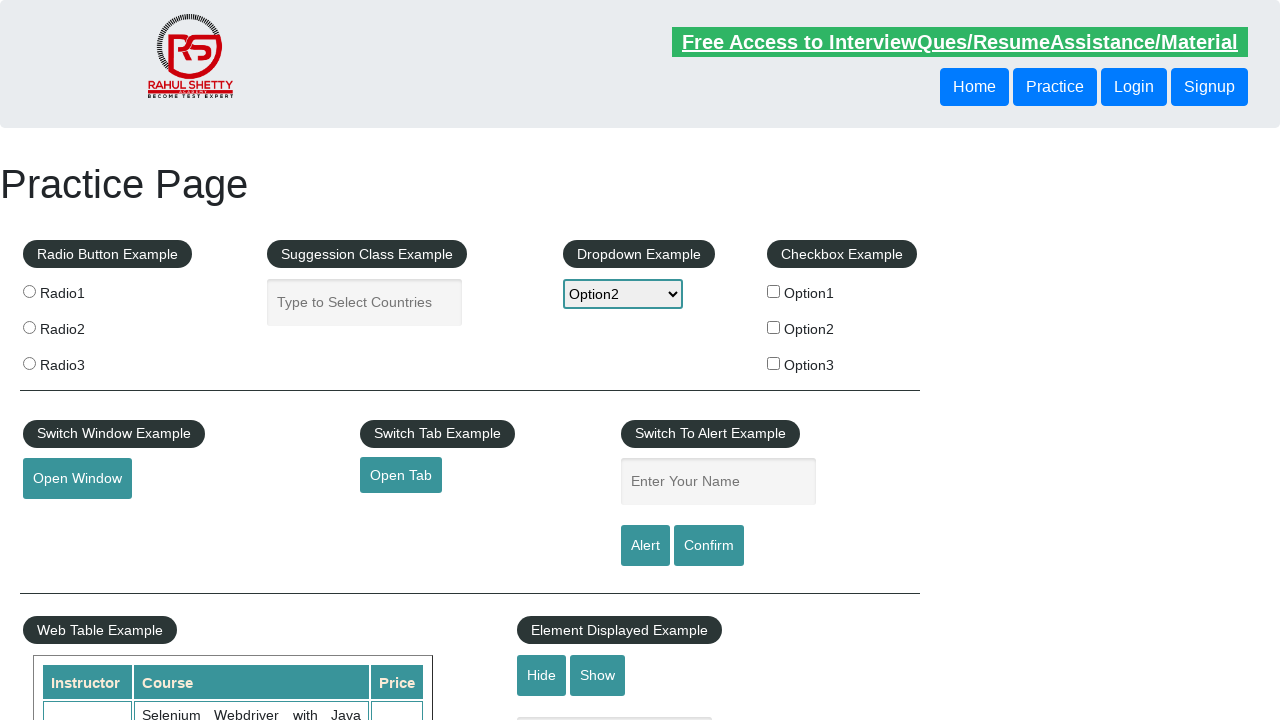